Performs a drag and drop action from a draggable element to a droppable target to demonstrate the dragAndDrop functionality.

Starting URL: https://crossbrowsertesting.github.io/drag-and-drop

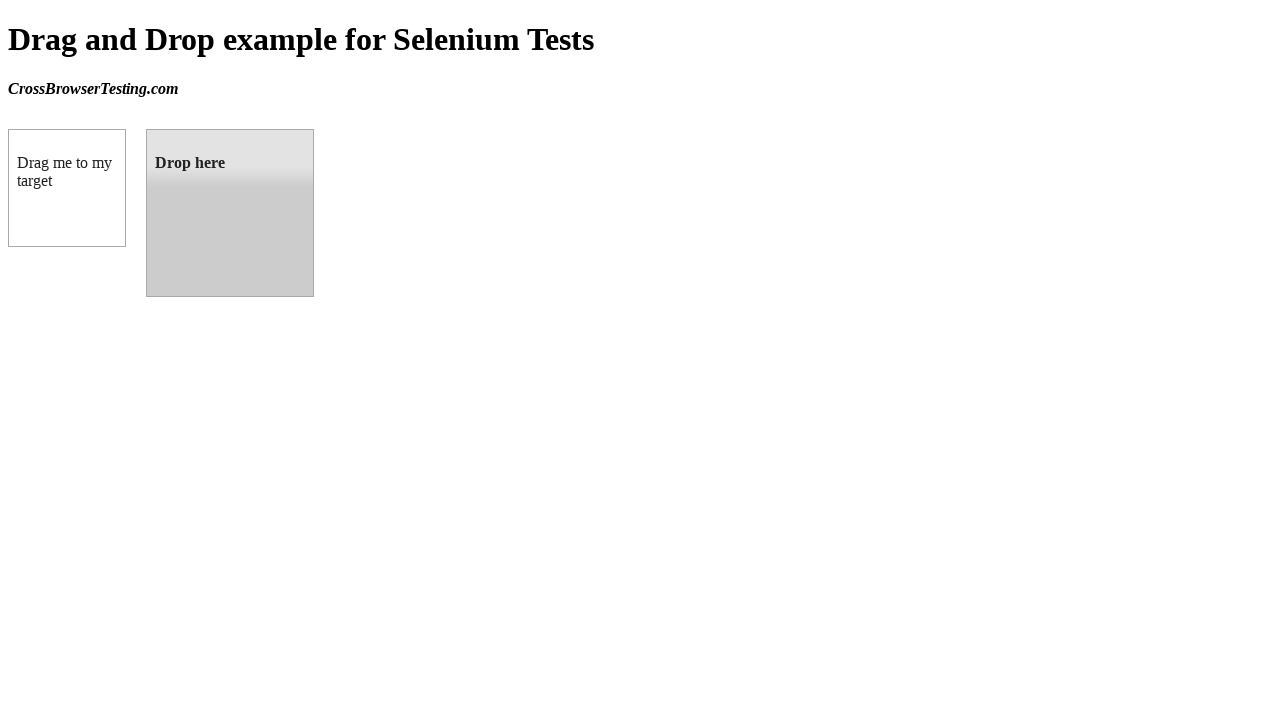

Waited for draggable element to be available
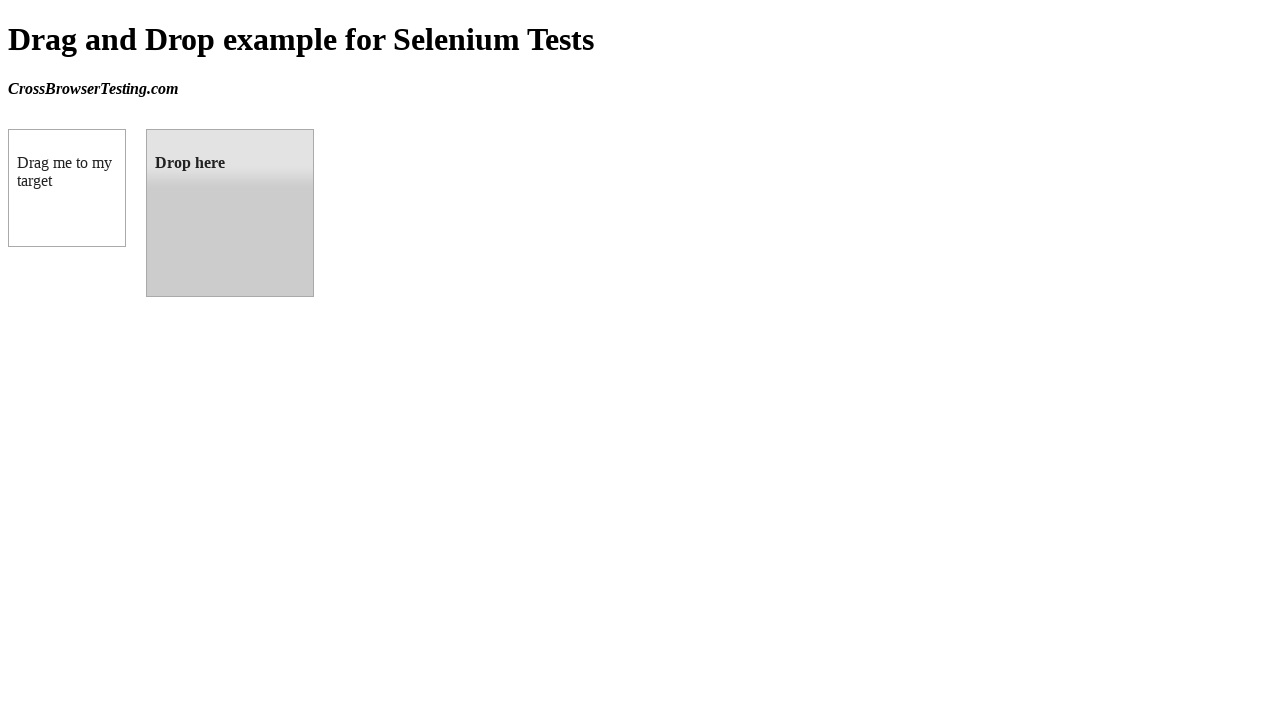

Waited for droppable element to be available
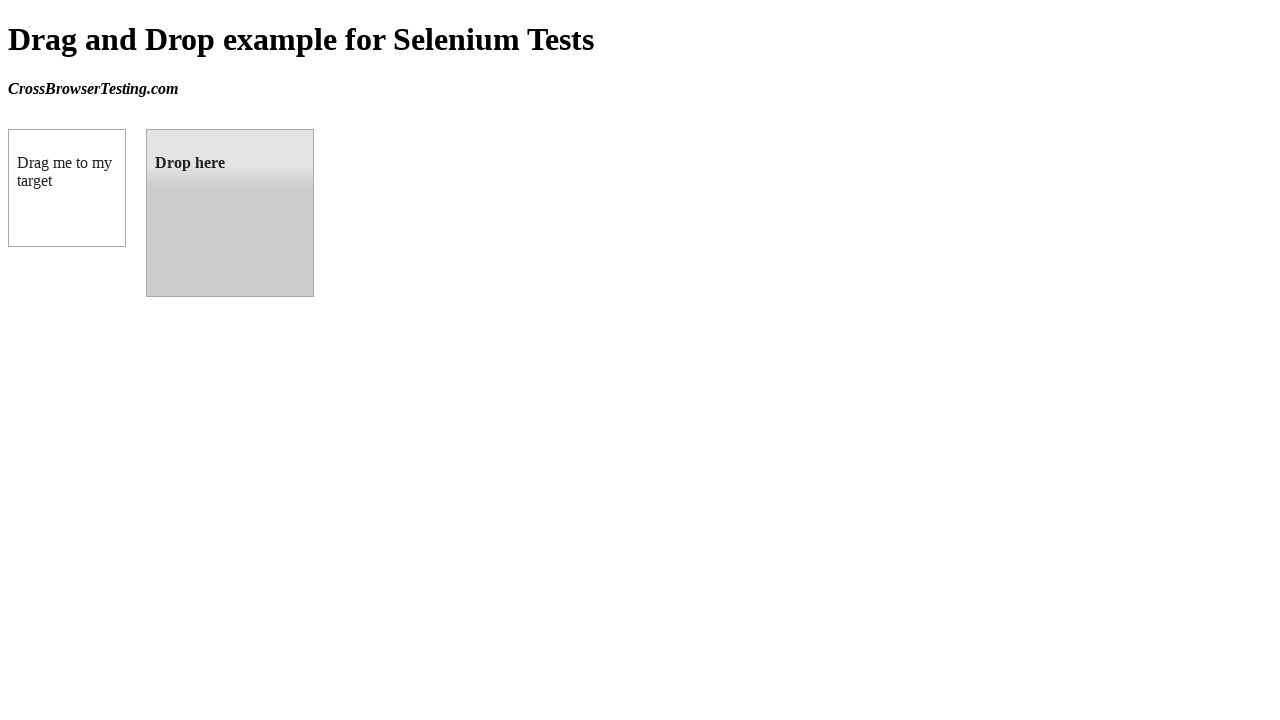

Located draggable source element
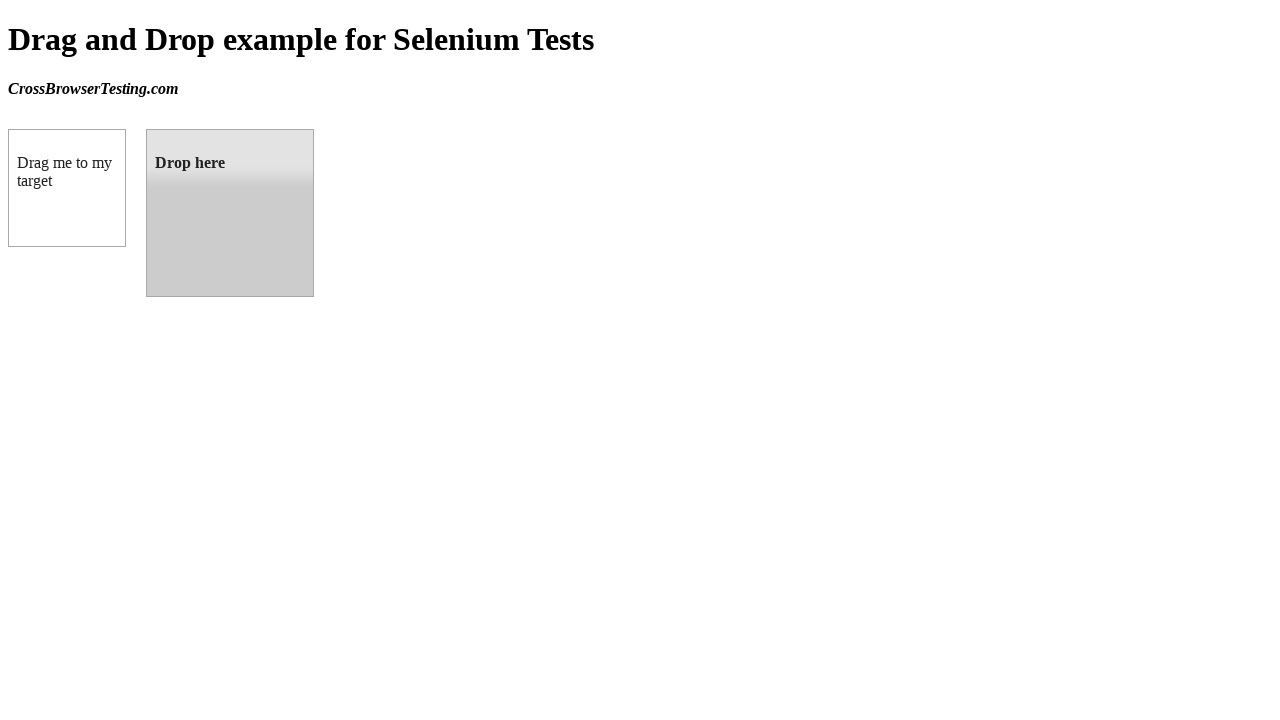

Located droppable target element
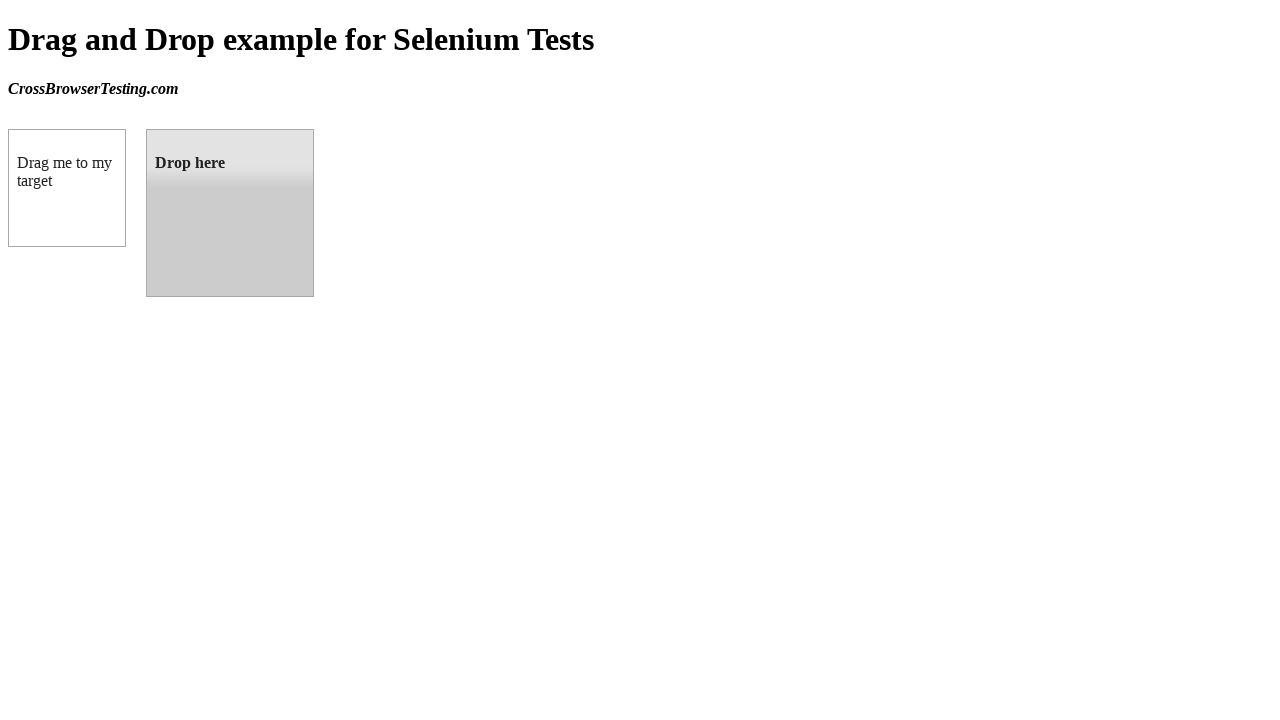

Performed drag and drop action from source to target at (230, 213)
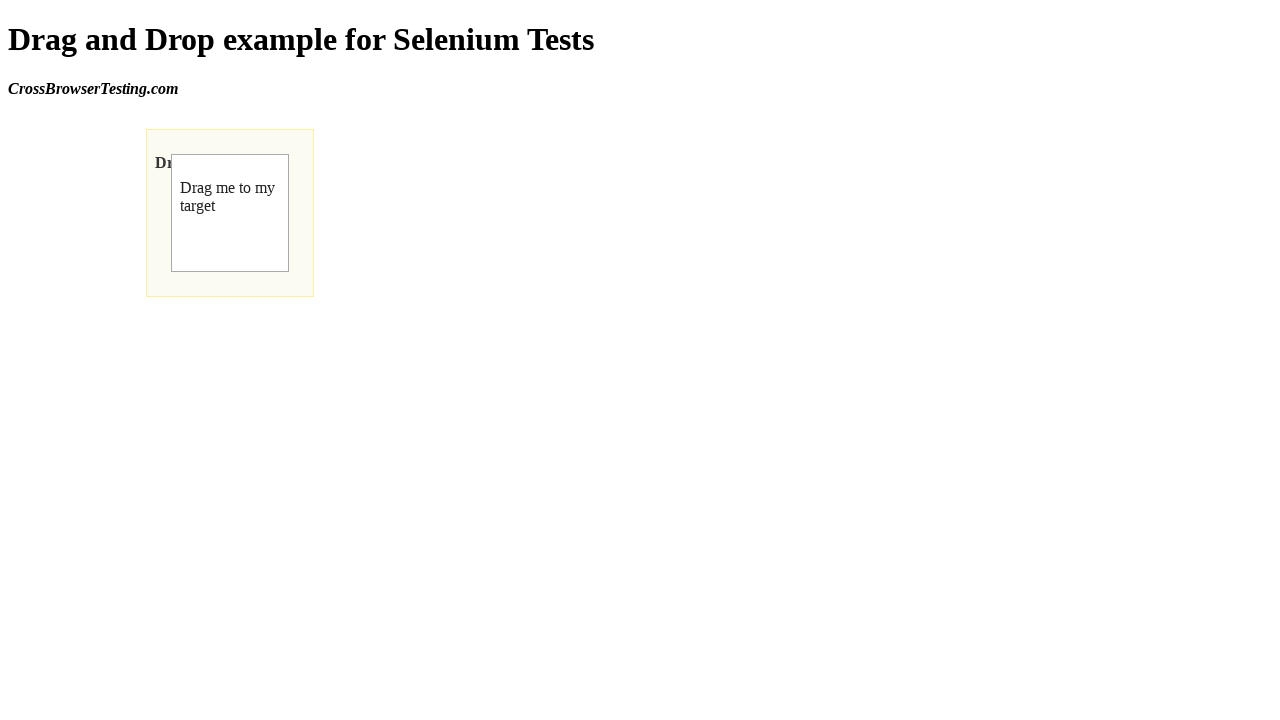

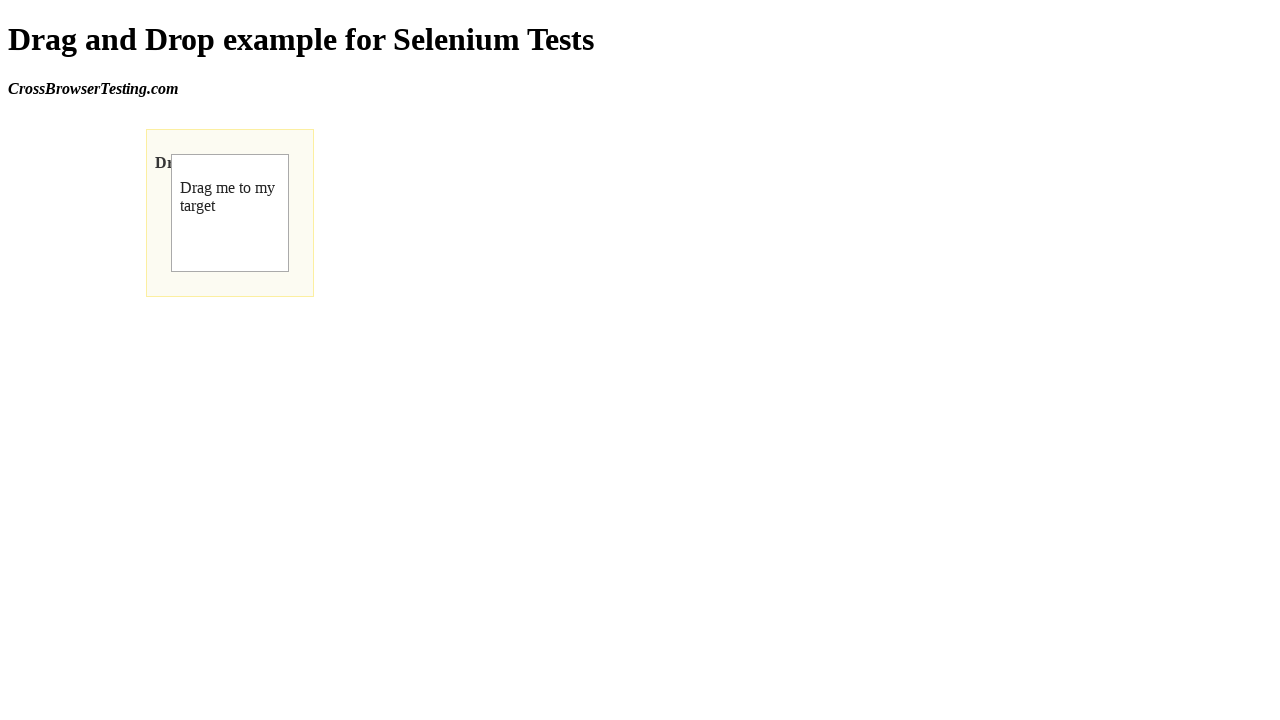